Opens the Airbnb homepage and verifies the page loads successfully by waiting for the page to be ready.

Starting URL: https://www.airbnb.com

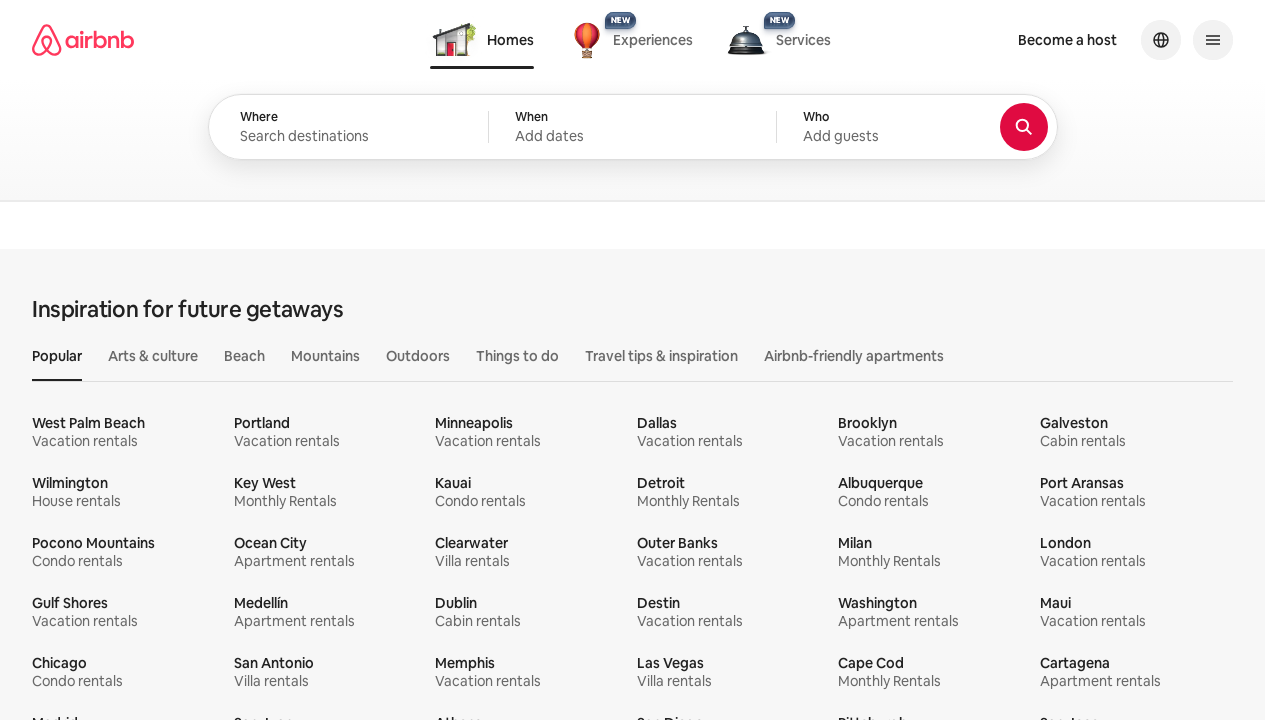

Navigated to Airbnb homepage
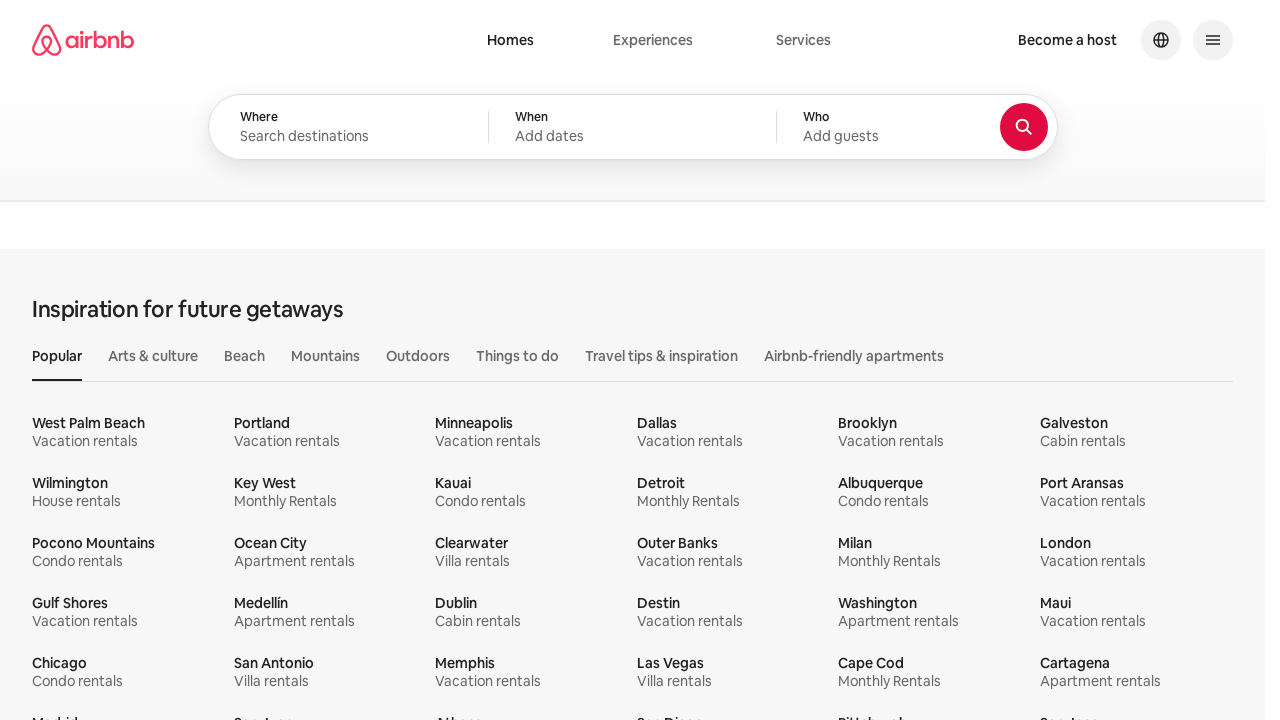

Page DOM content fully loaded
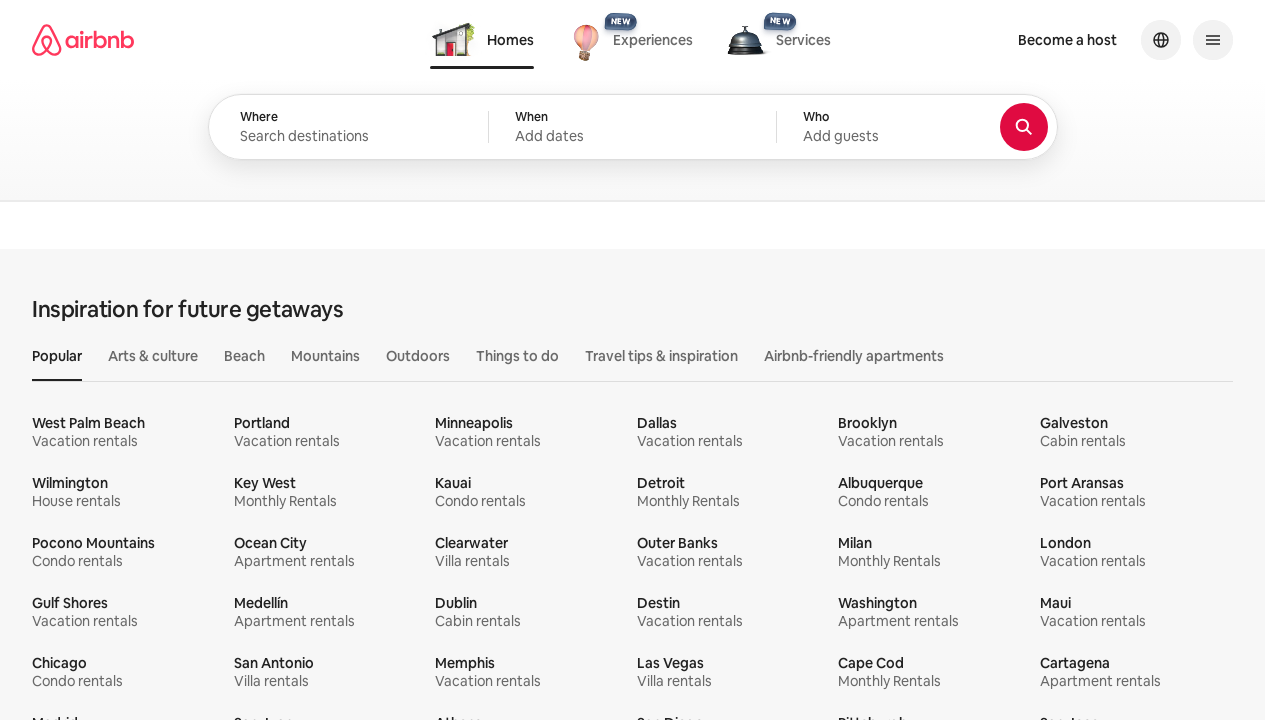

Body element is visible on the page
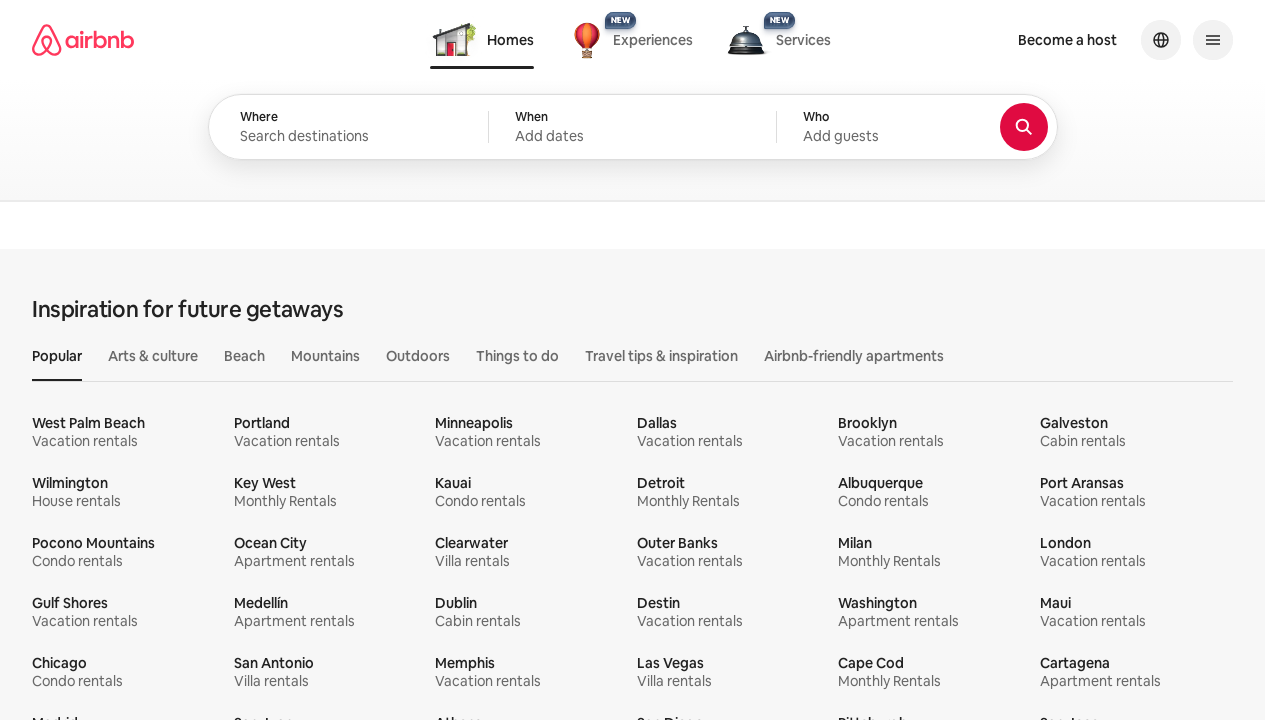

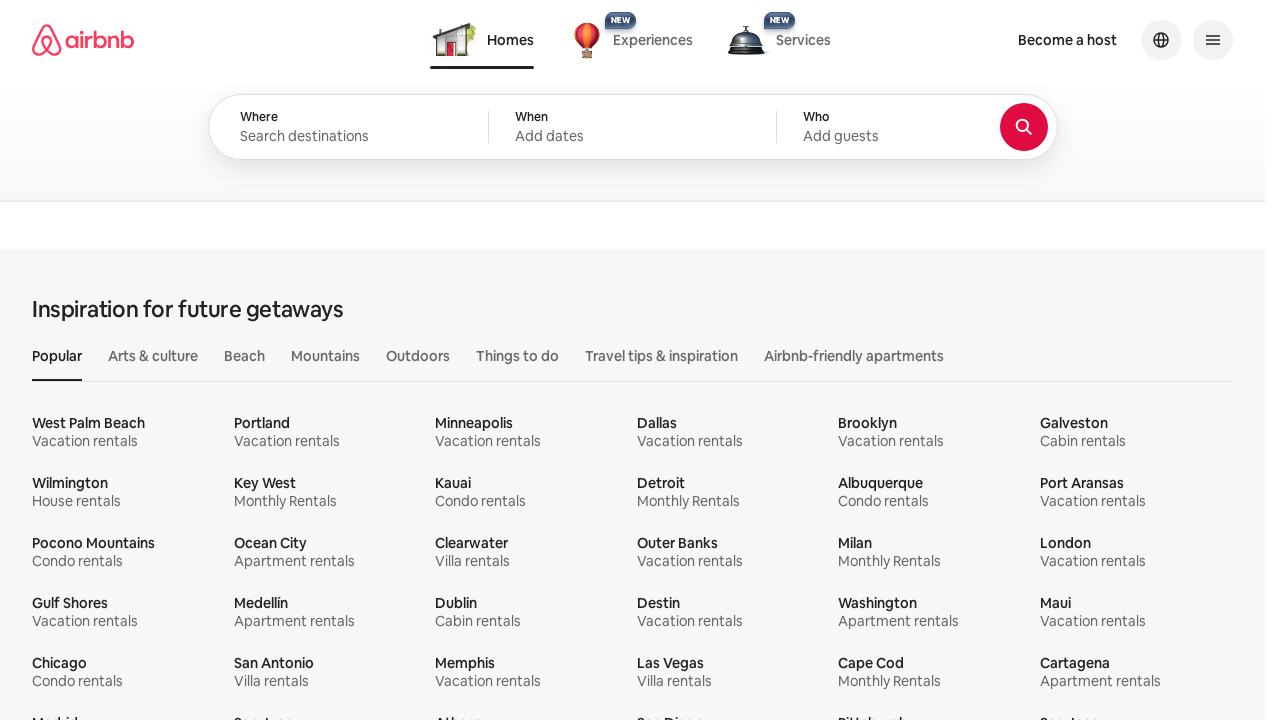